Tests shoe size checker by entering a valid size and verifying the availability message

Starting URL: https://lm.skillbox.cc/qa_tester/module03/practice1/

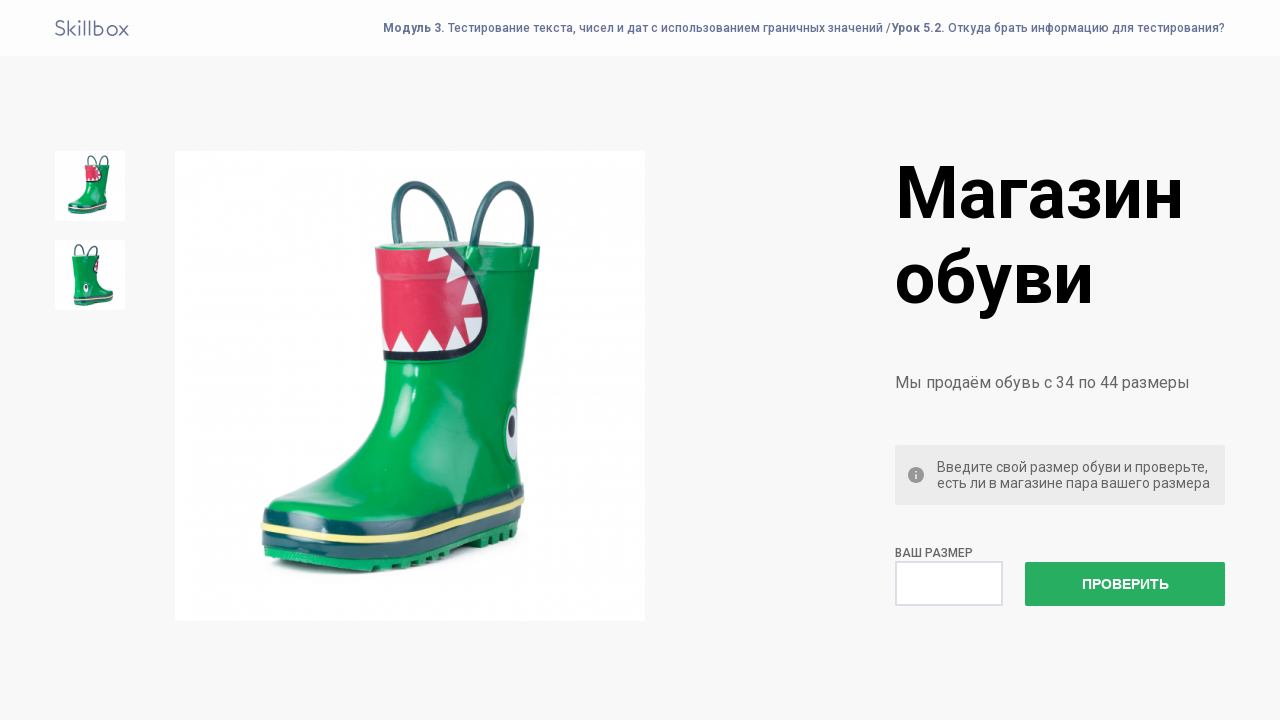

Entered shoe size '34' into the check field on input[name='check']
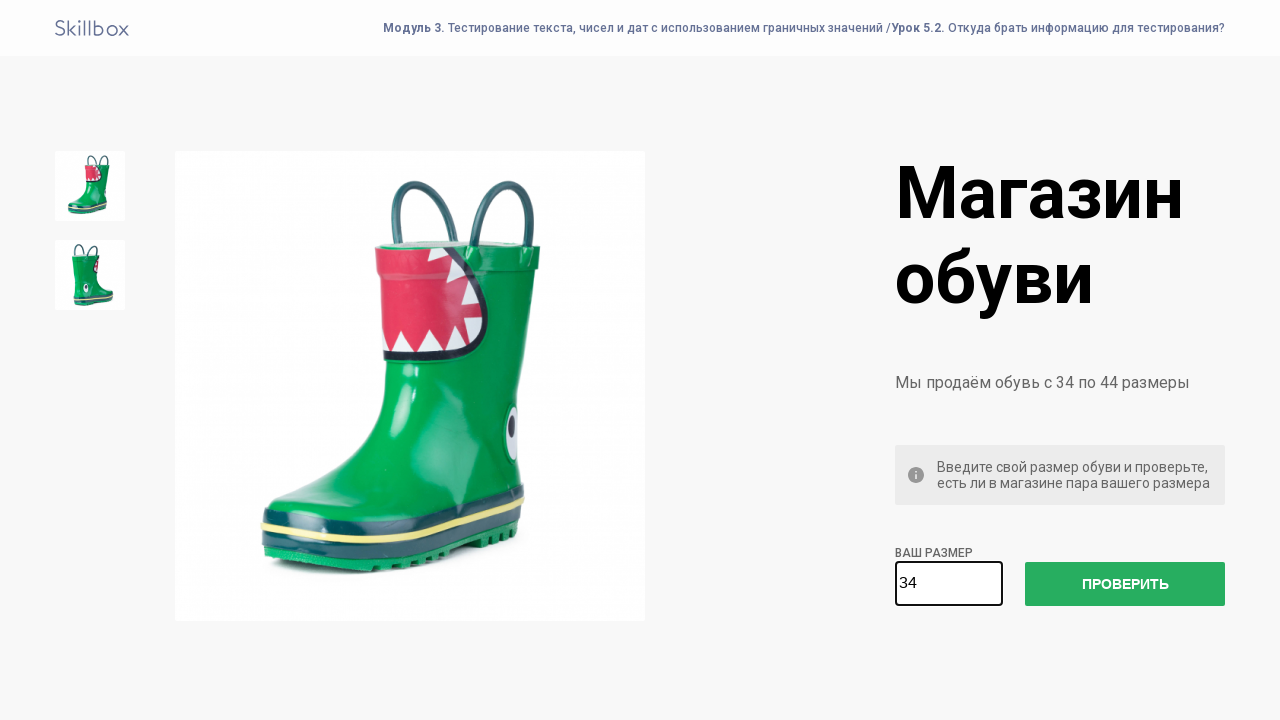

Clicked check size button to verify availability at (1125, 584) on #check-size-button
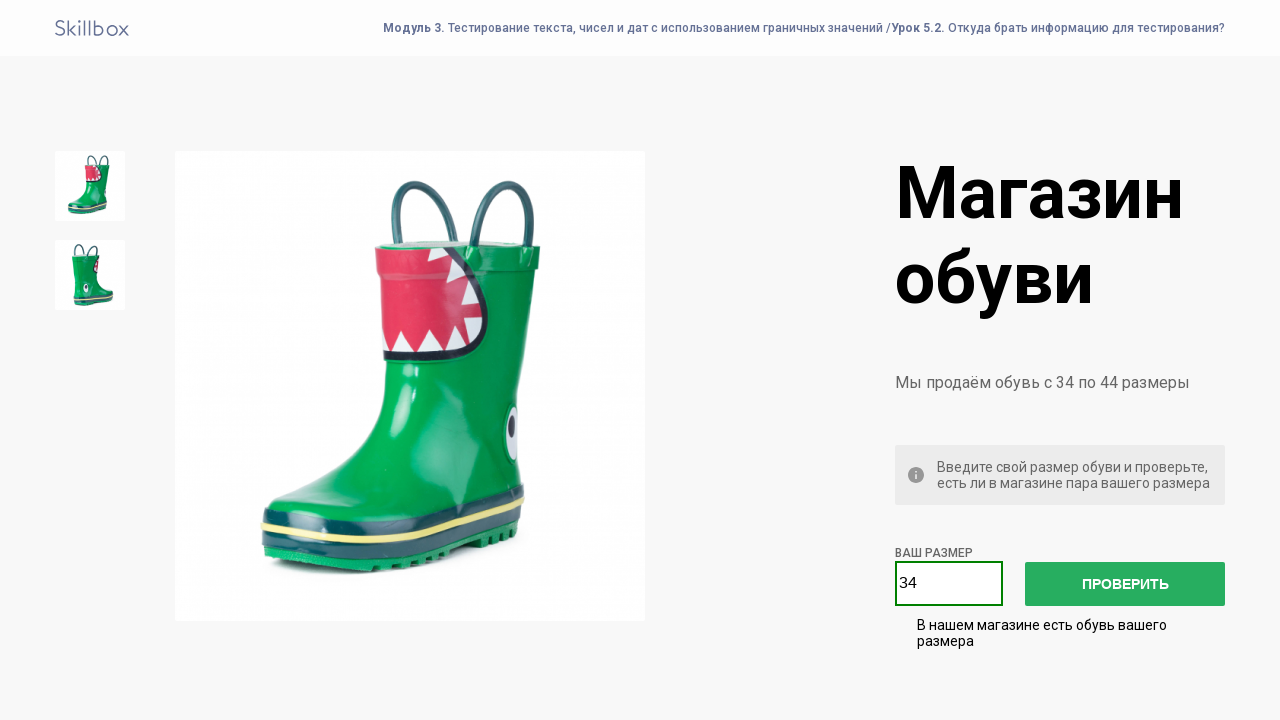

Availability message appeared on the page
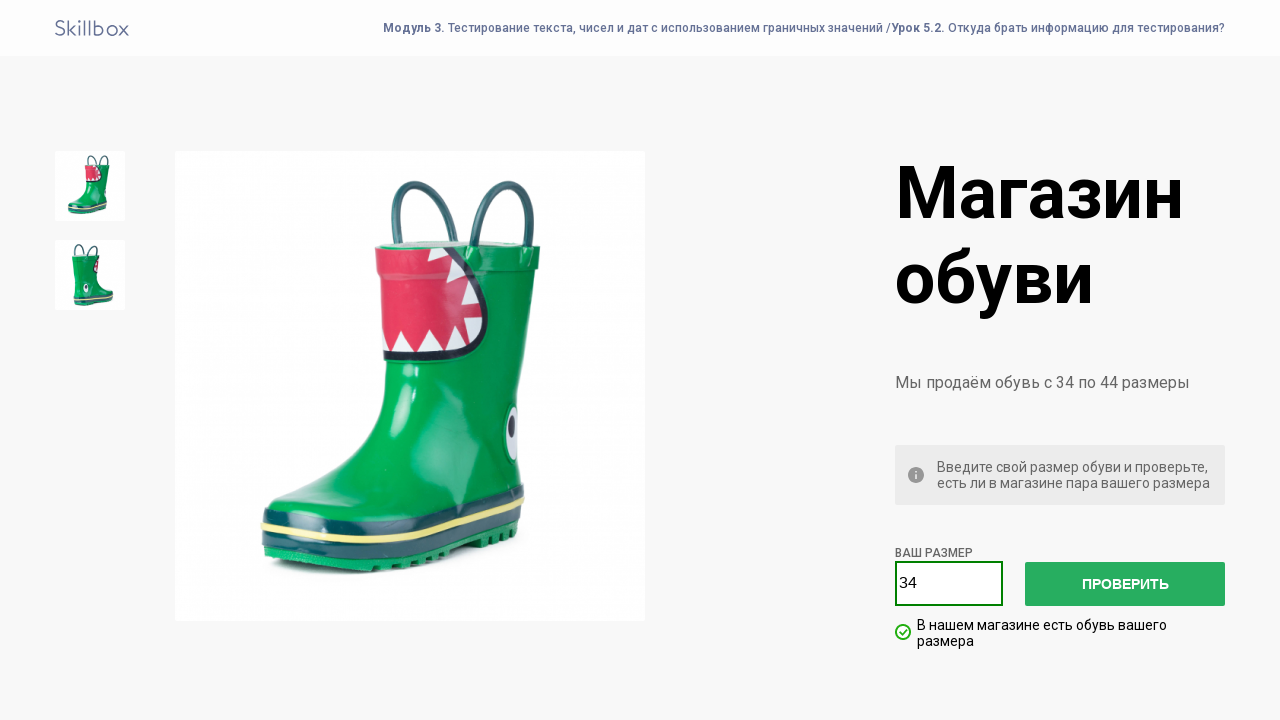

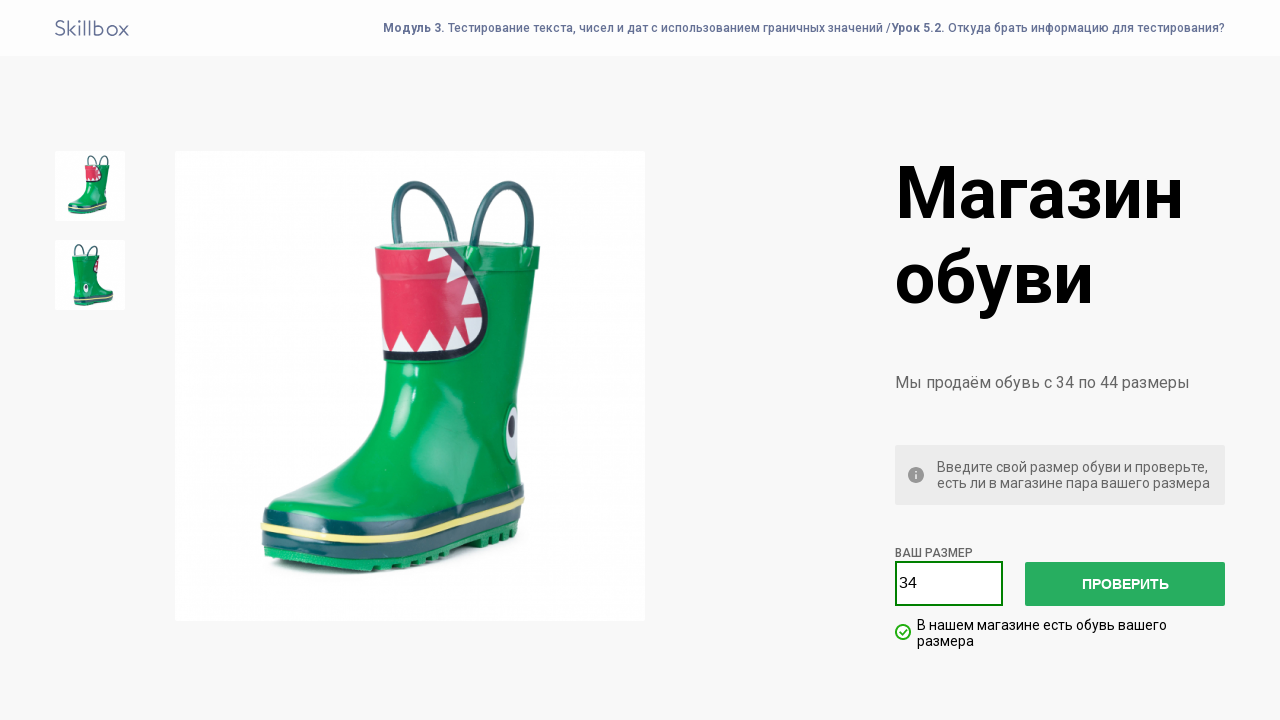